Tests the upload and download functionality on demoqa.com by clicking the download button and interacting with the file upload input element.

Starting URL: https://demoqa.com/upload-download

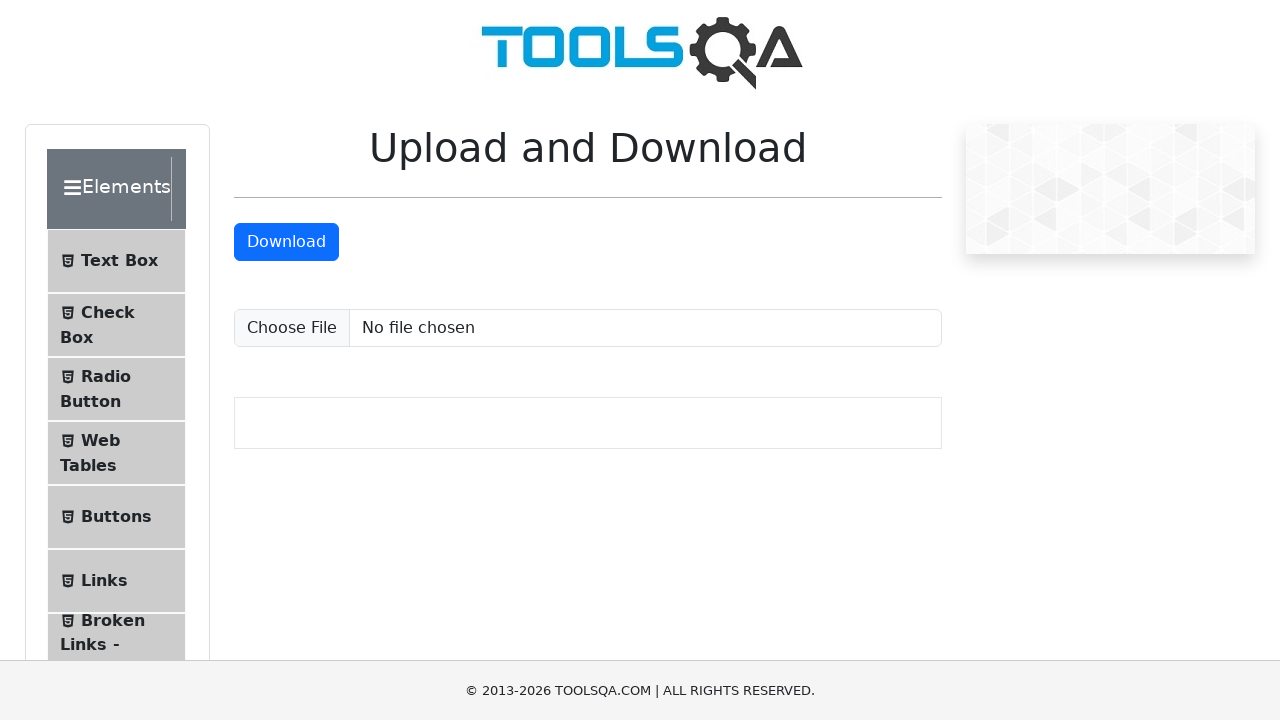

Upload file input element loaded
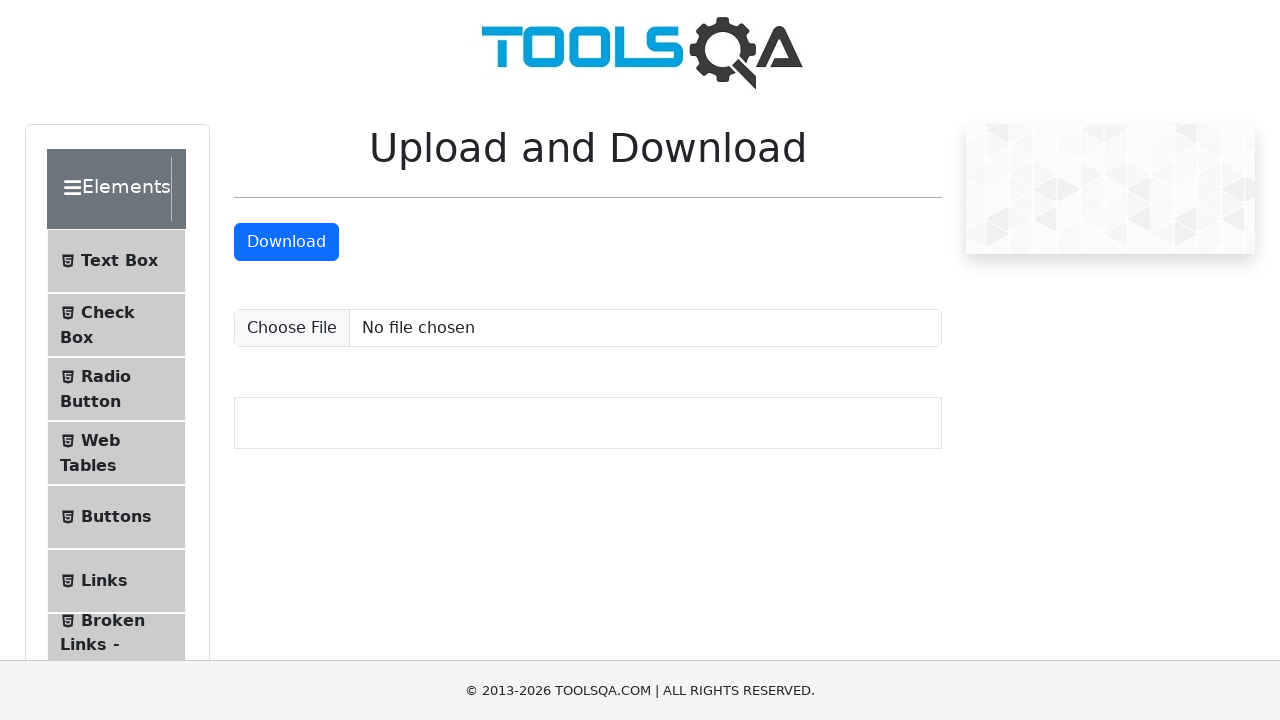

Clicked download button to trigger file download at (286, 242) on #downloadButton
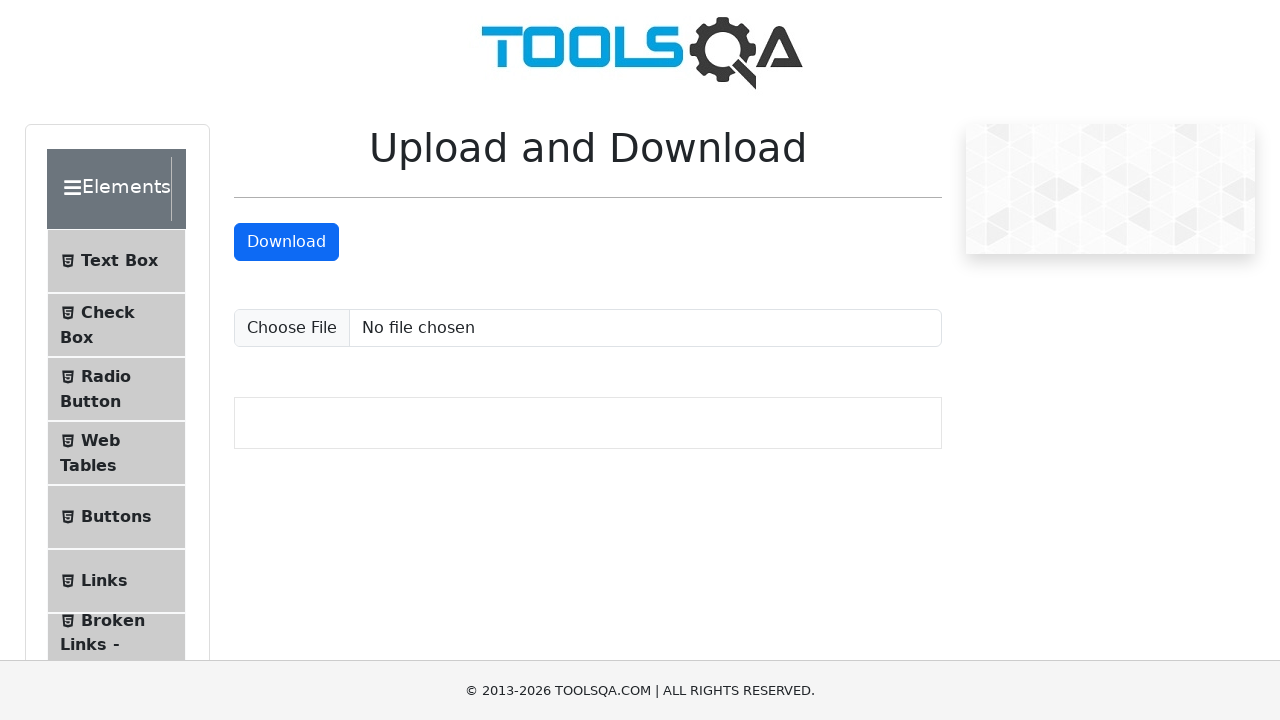

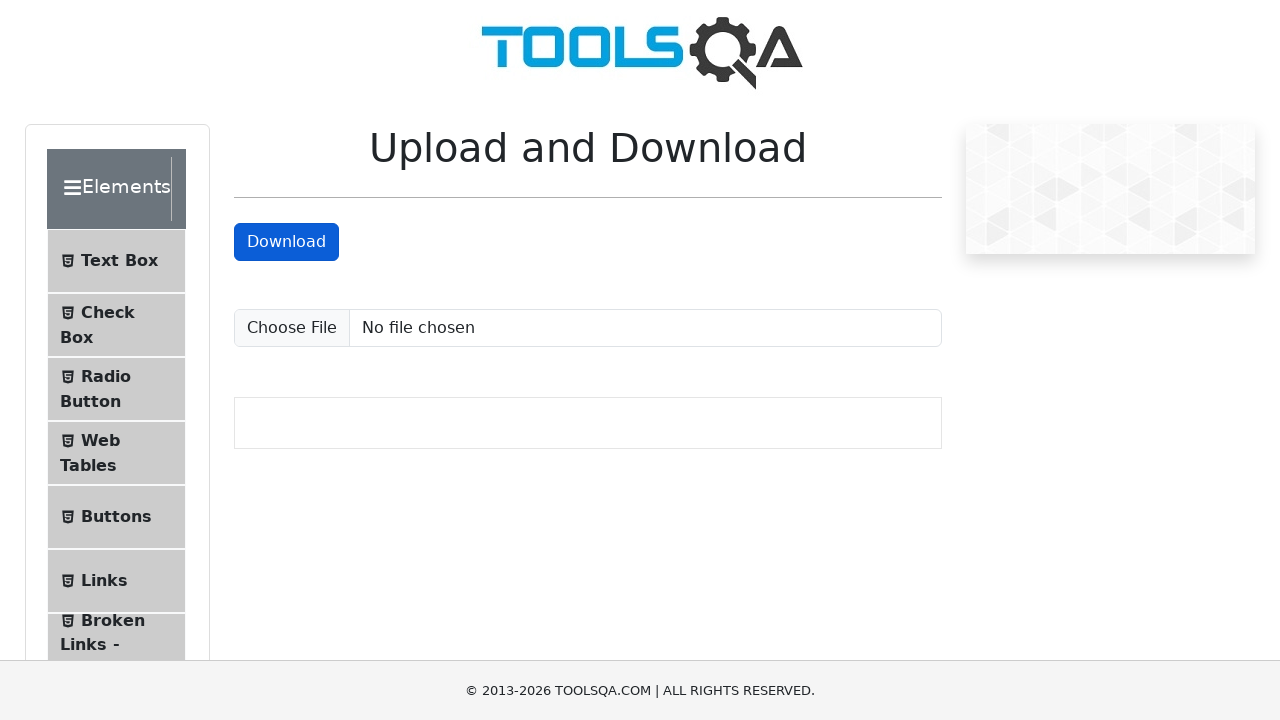